Tests behavior when using an incorrect locator - expects to find an empty list of elements

Starting URL: https://demoqa.com/elements

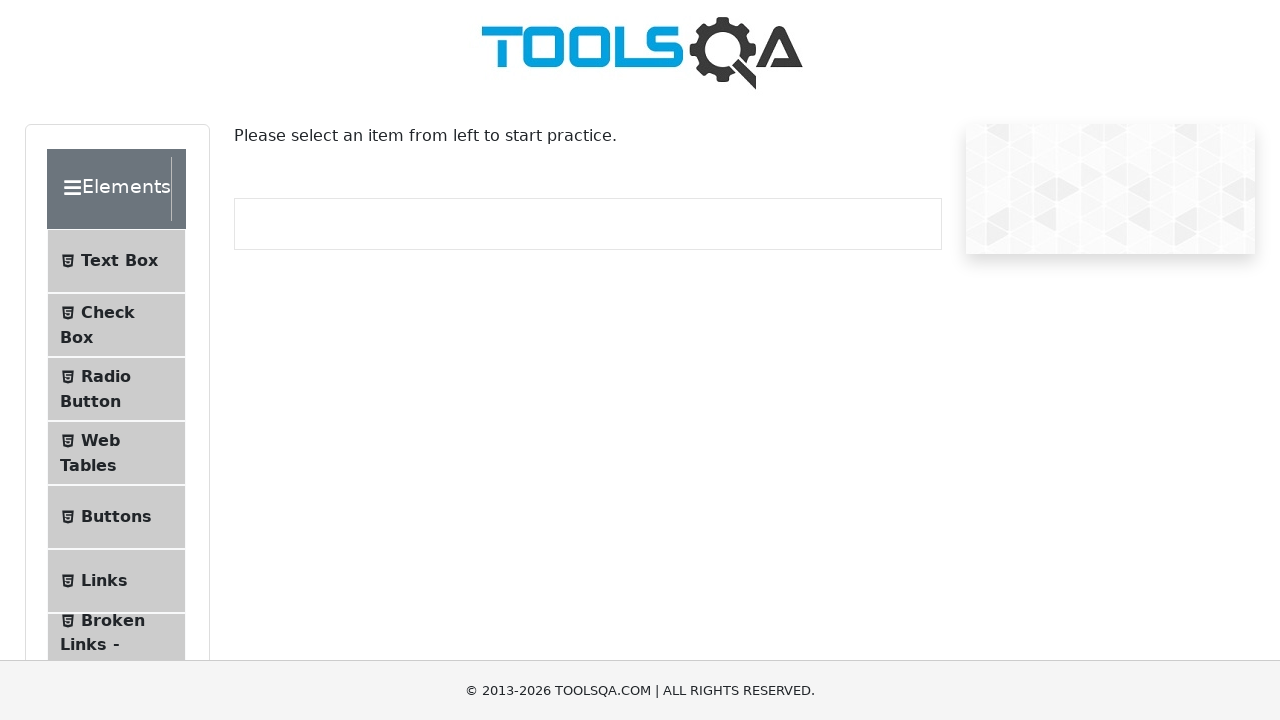

Navigated to https://demoqa.com/elements
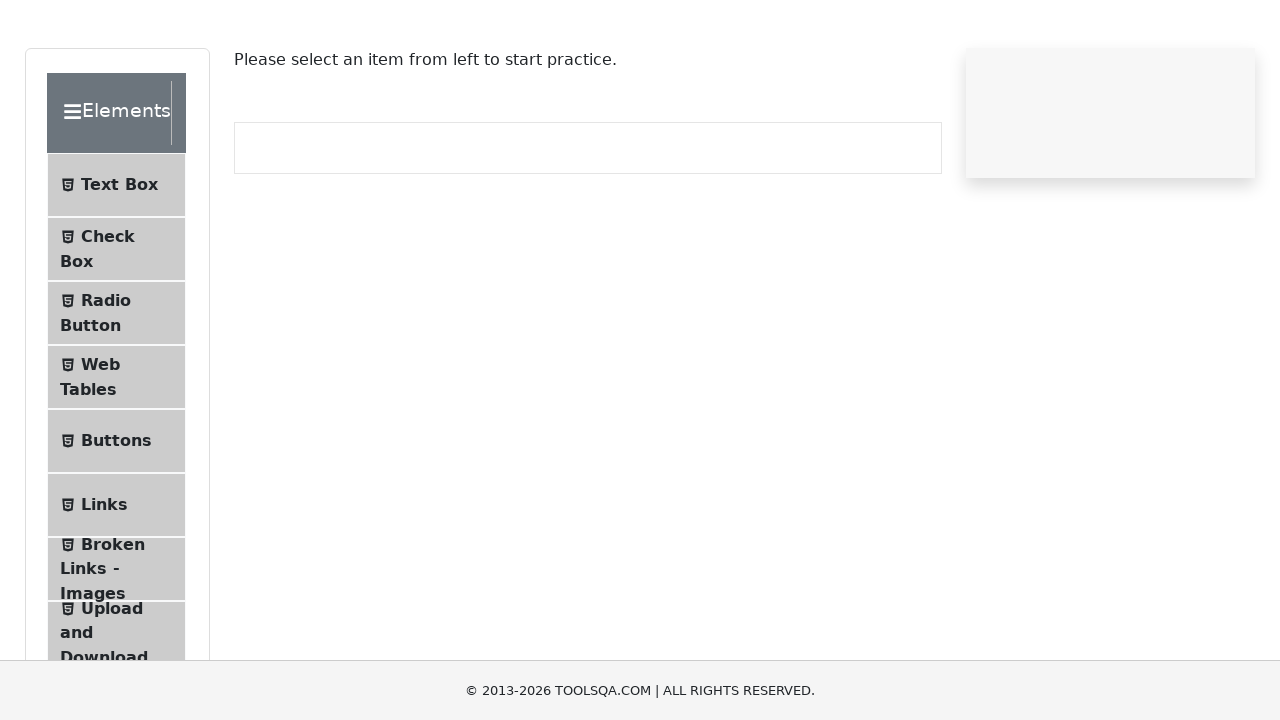

Attempted to find elements using incorrect locator '.wrongLocator'
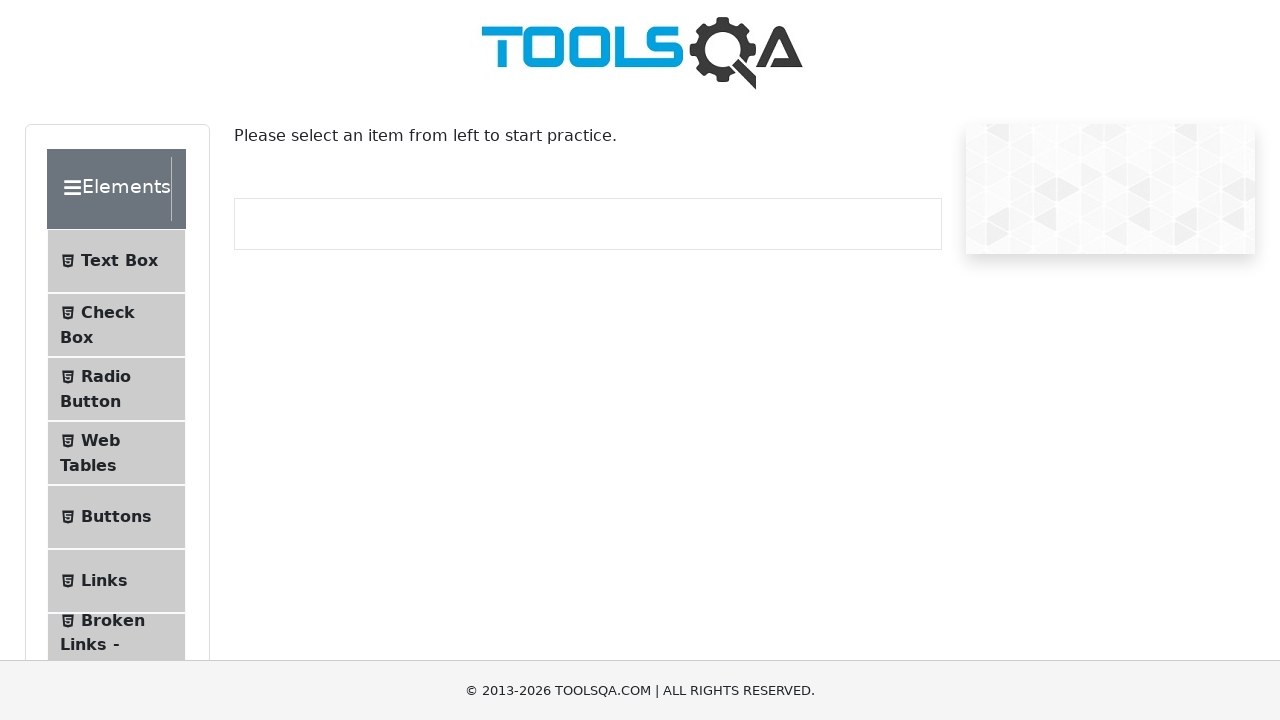

Retrieved element count: 0
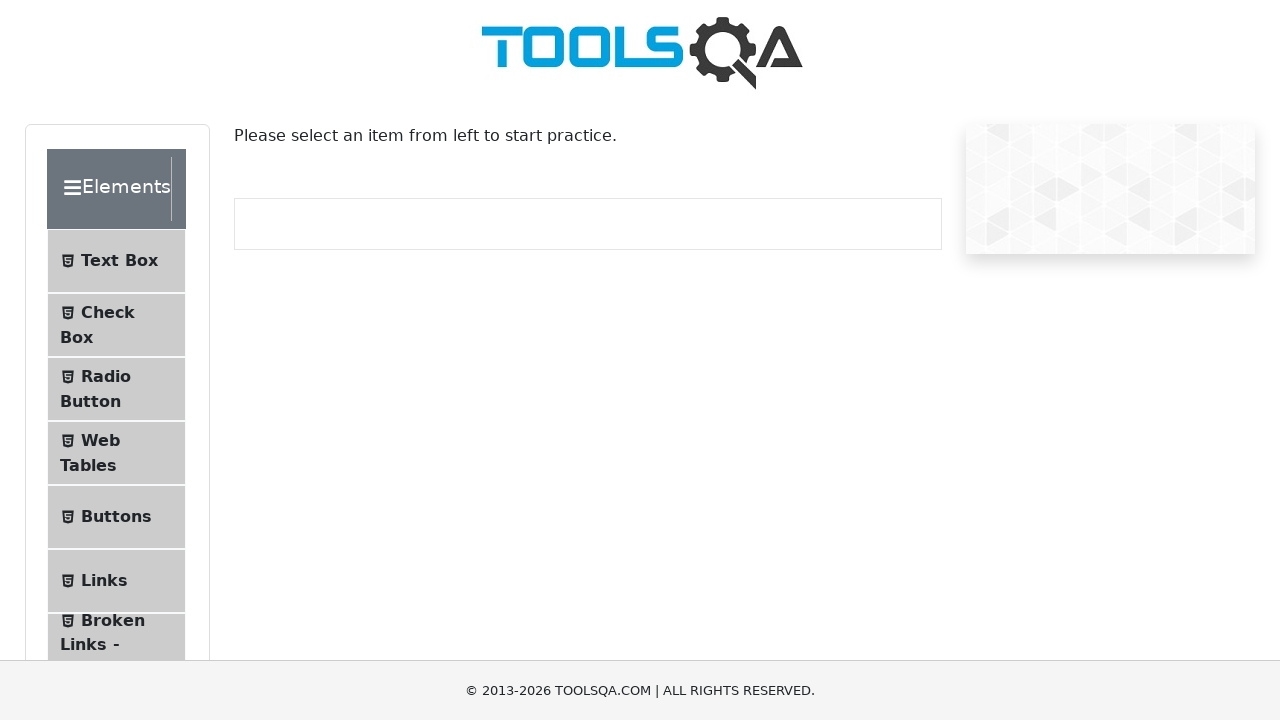

Assertion passed: incorrect locator returned empty list as expected
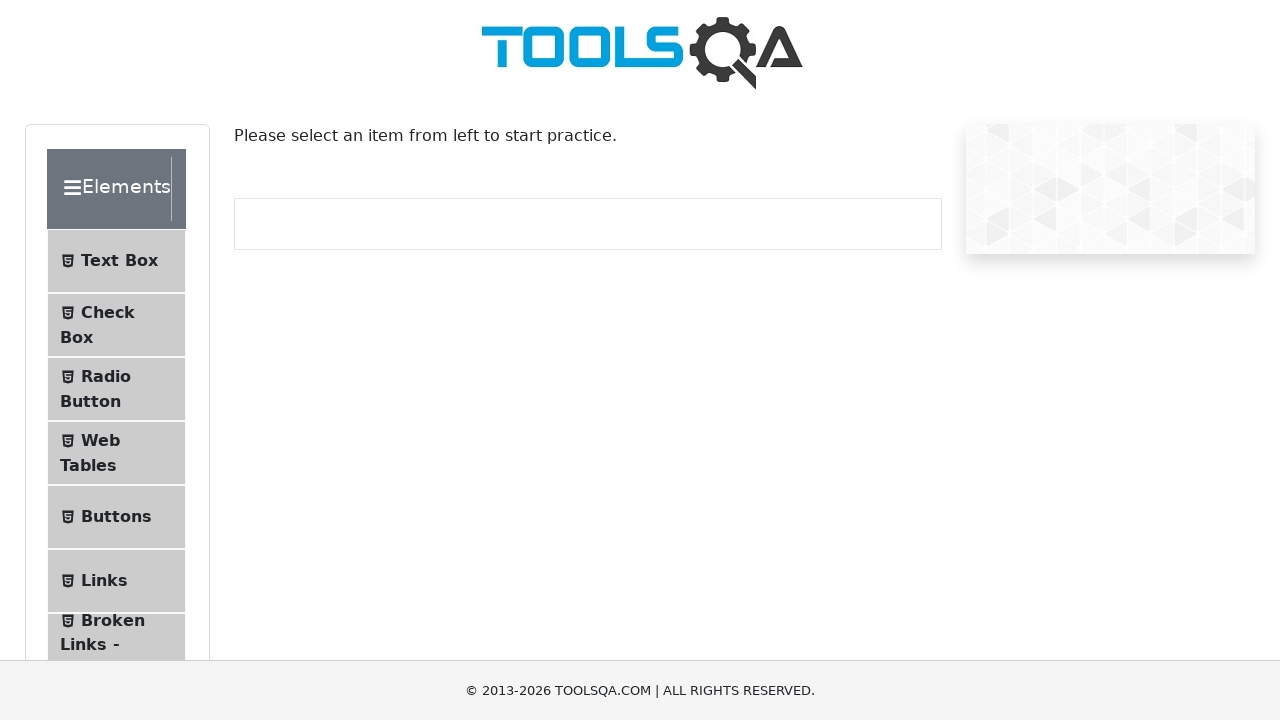

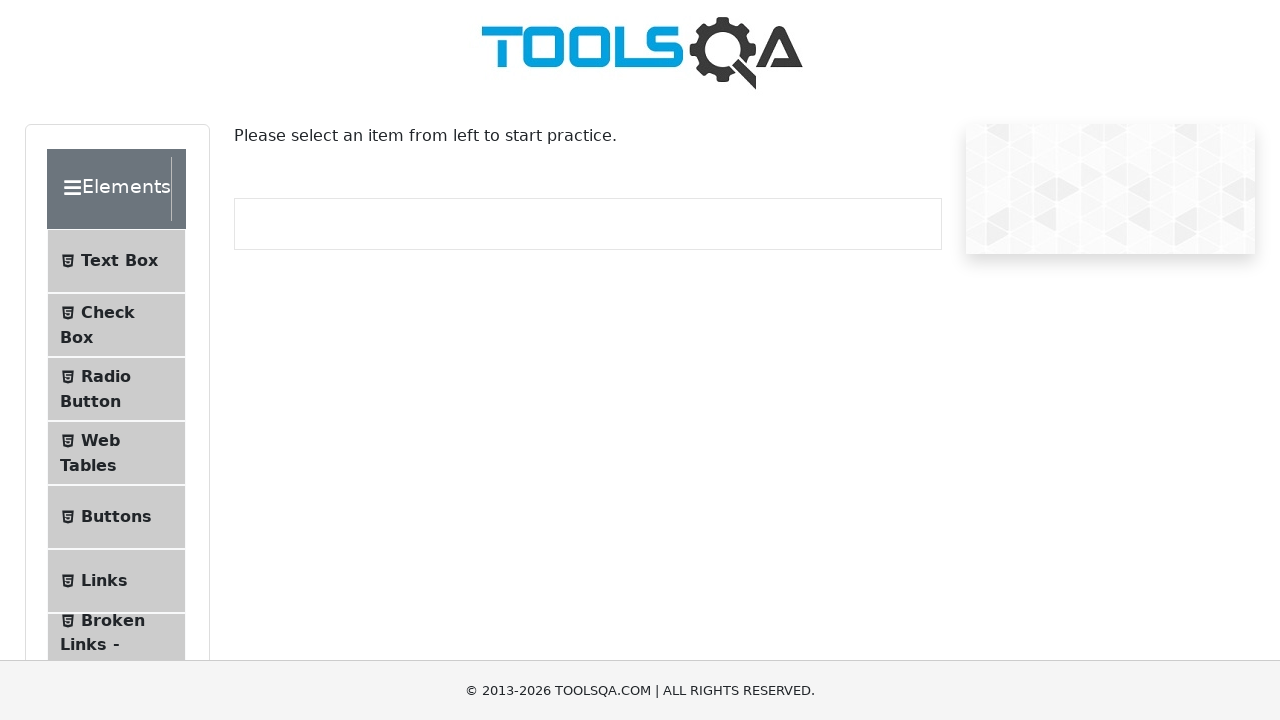